Verifies that Synergy Country Club page loads with the club village text visible

Starting URL: https://synergycountryclub.ru

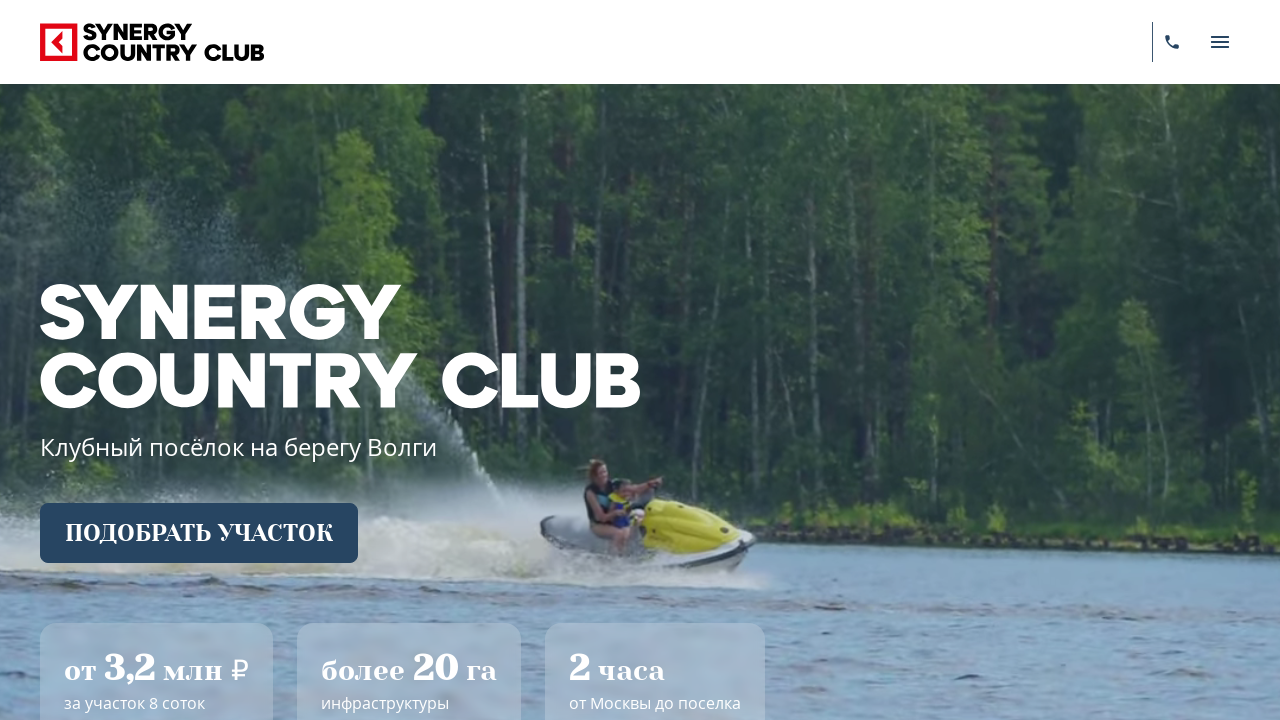

Navigated to Synergy Country Club homepage
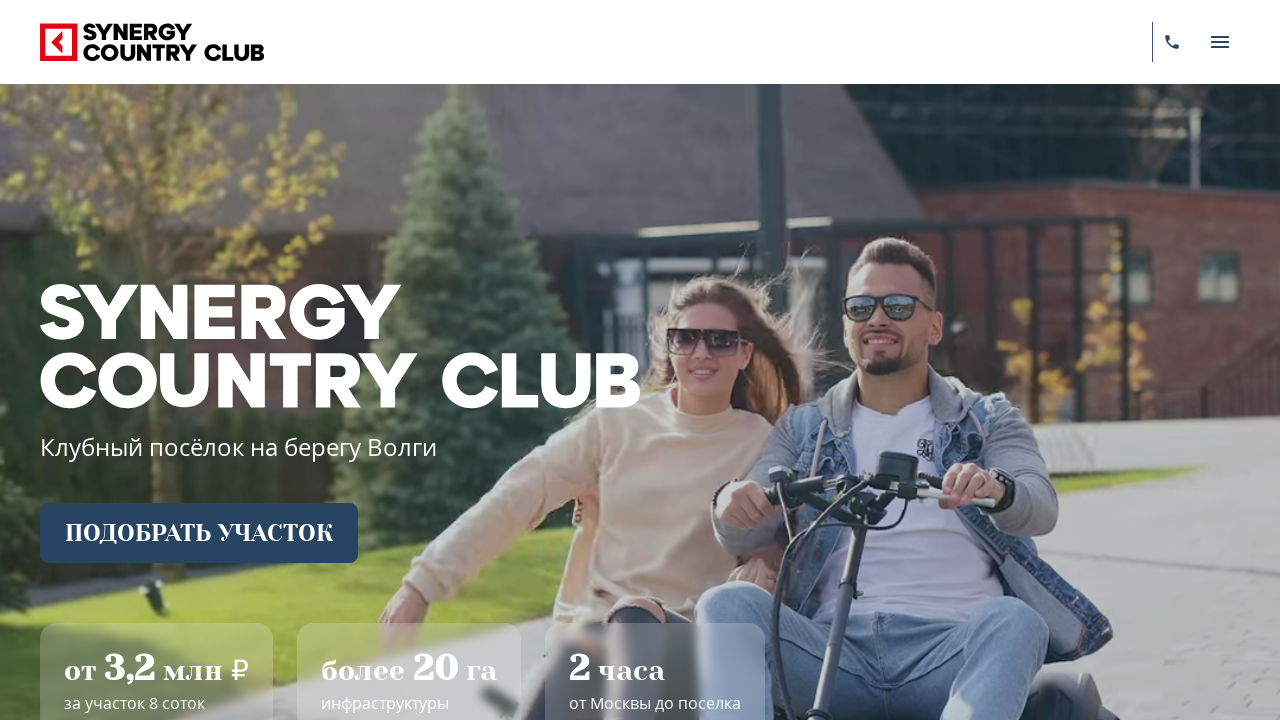

Club village text 'Клубный посёлок' became visible
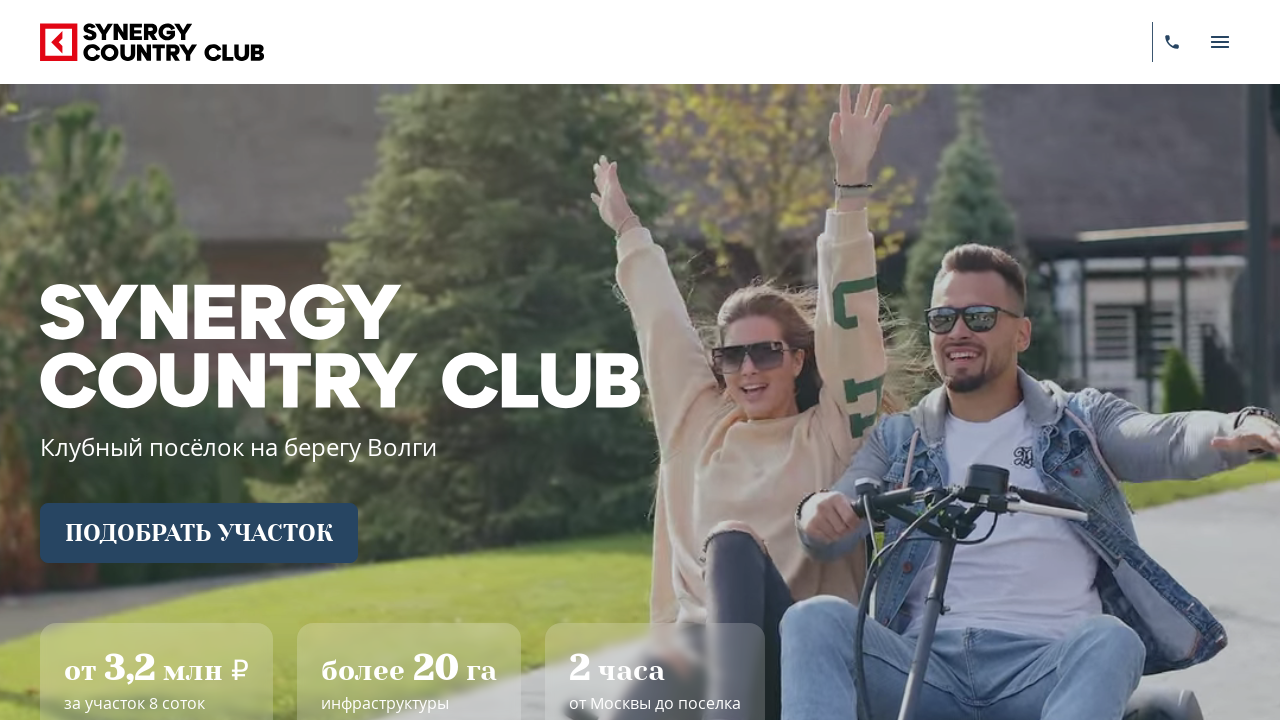

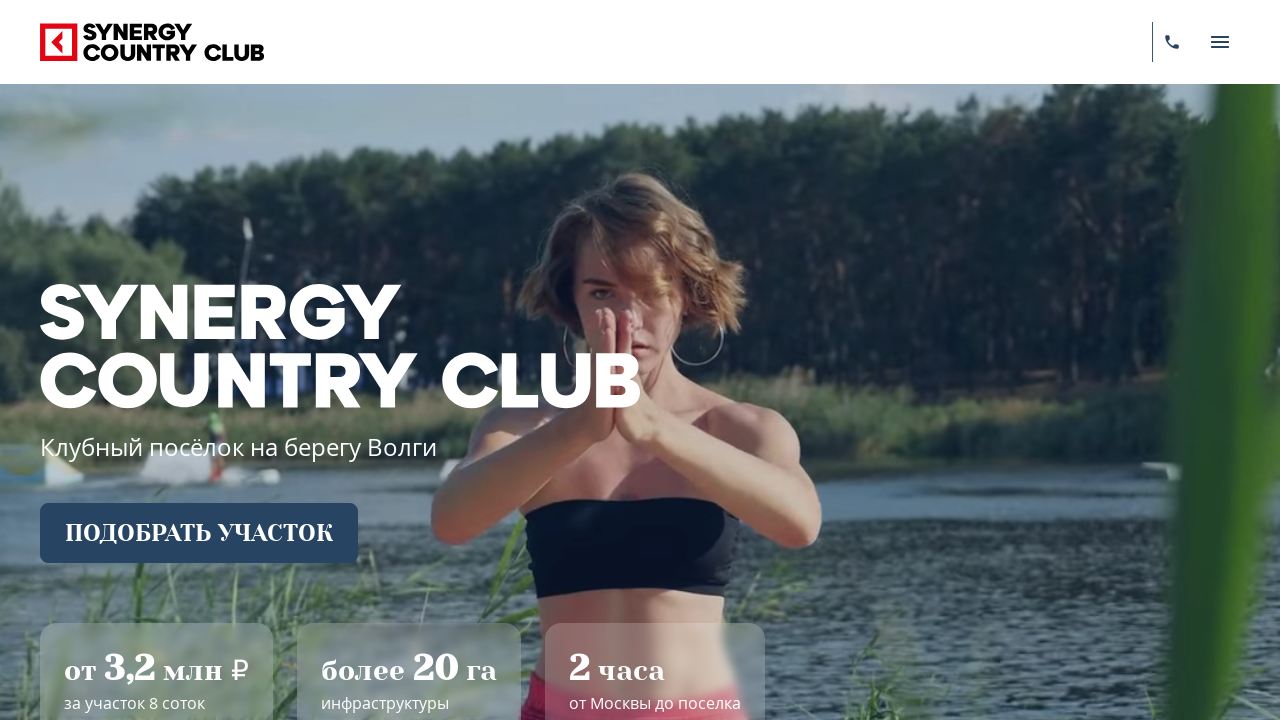